Navigates to the Directory page, toggles between grid and list views, and verifies that business information displays correctly in both views

Starting URL: https://anthonb711.github.io/cse270-teton/

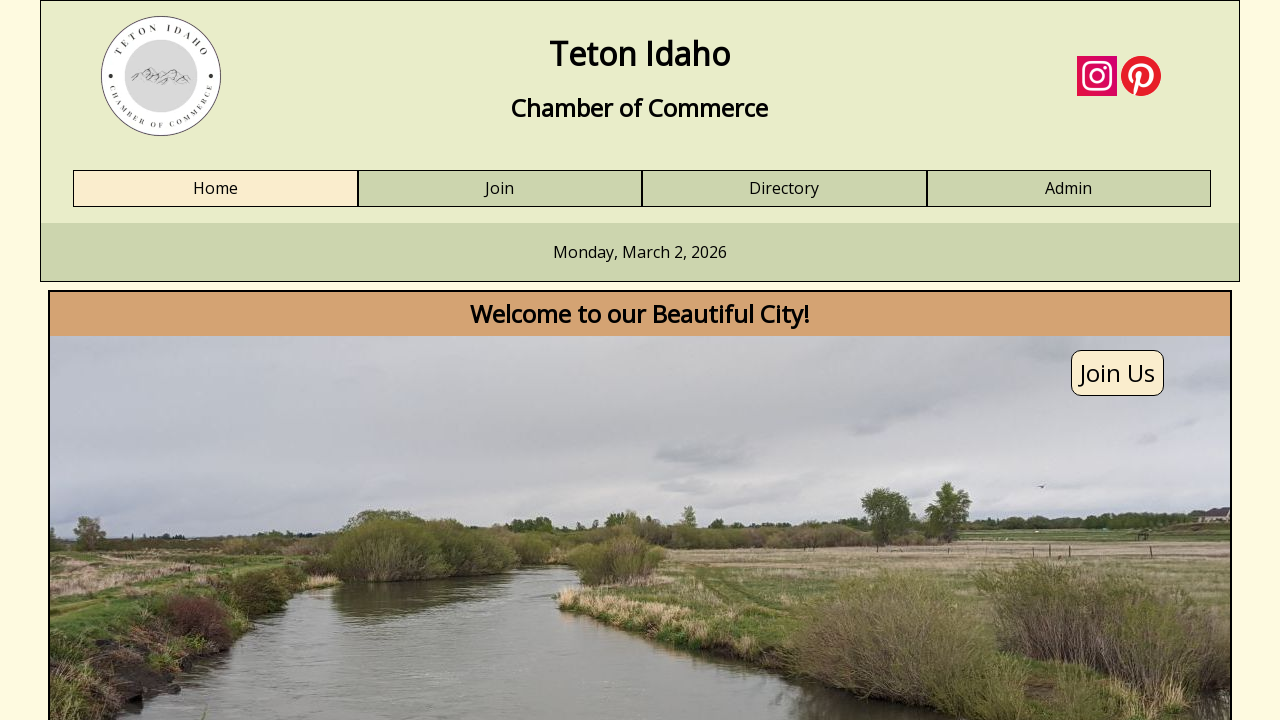

Clicked Directory link in navigation at (784, 189) on text=Directory
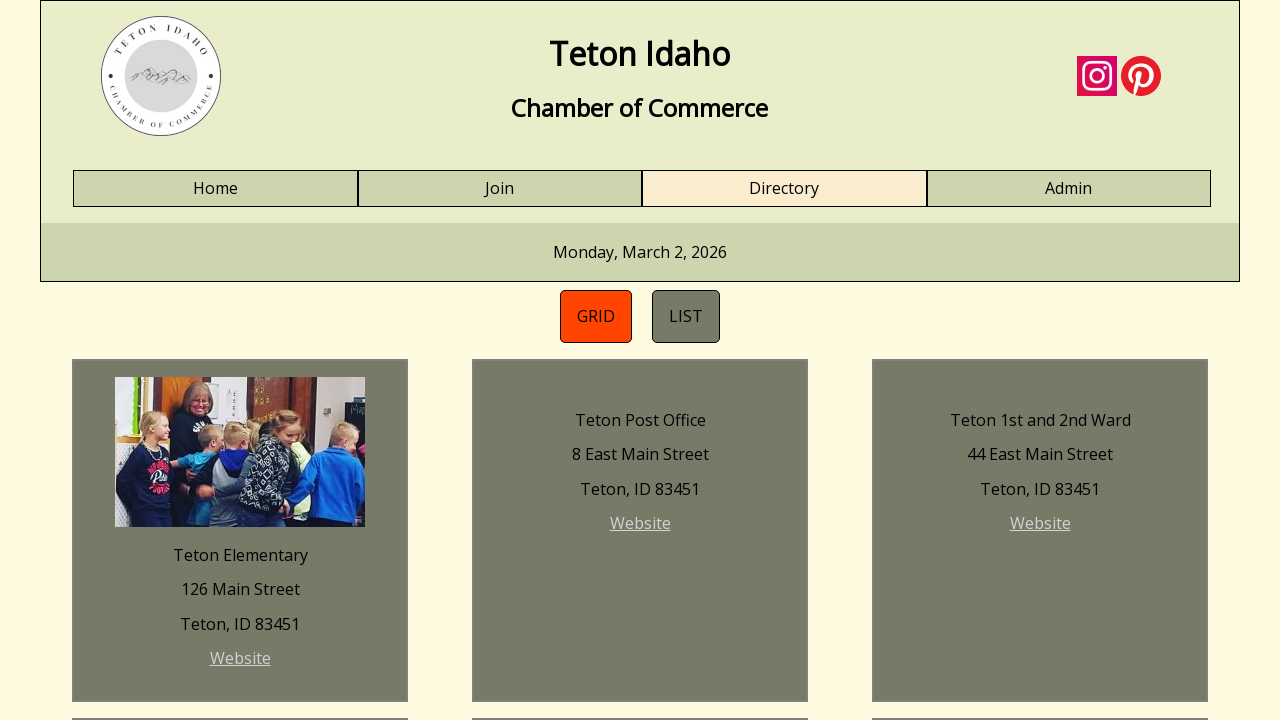

Clicked grid view button at (596, 316) on #directory-grid
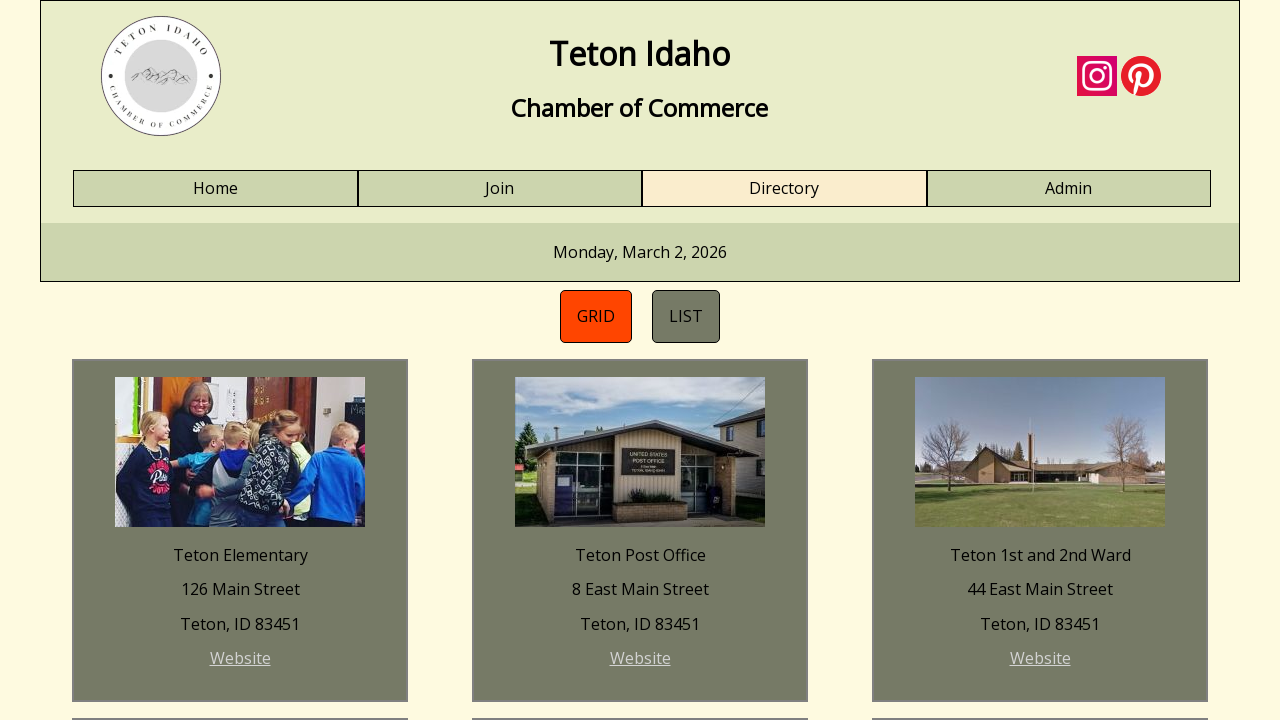

Verified business name 'Teton Turf and Tree' displays correctly in grid view
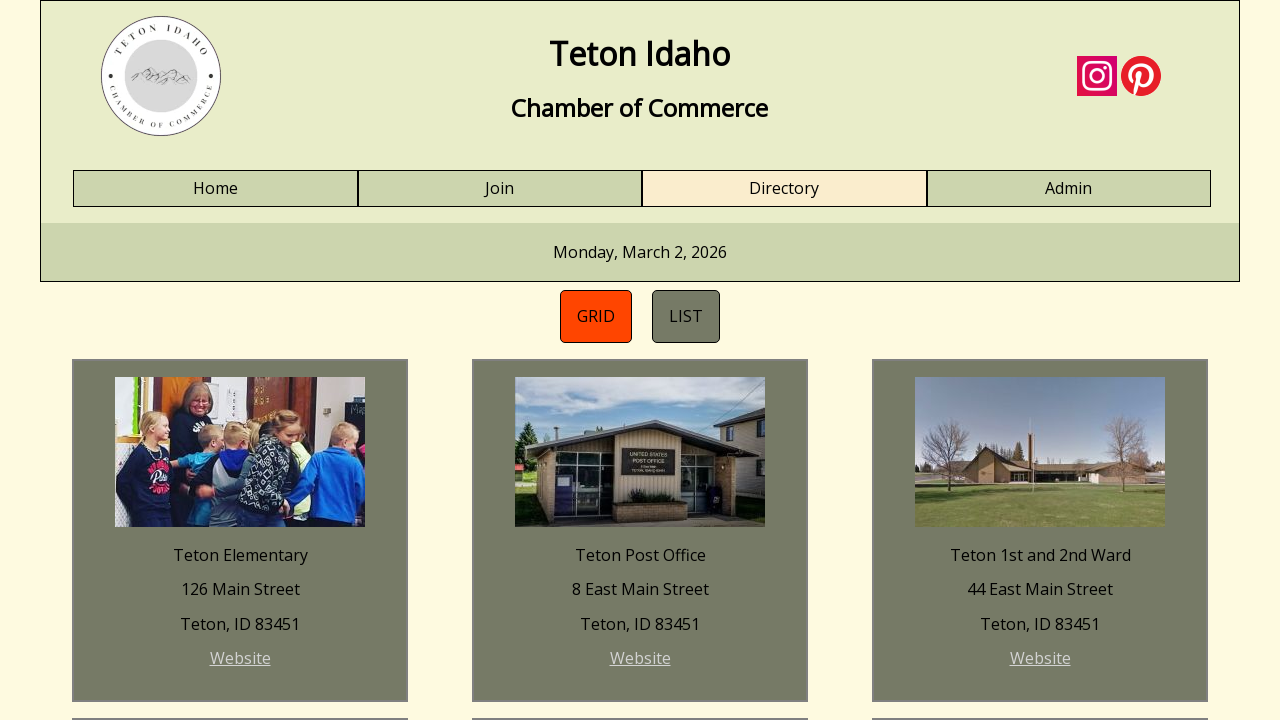

Clicked list view button at (686, 316) on #directory-list
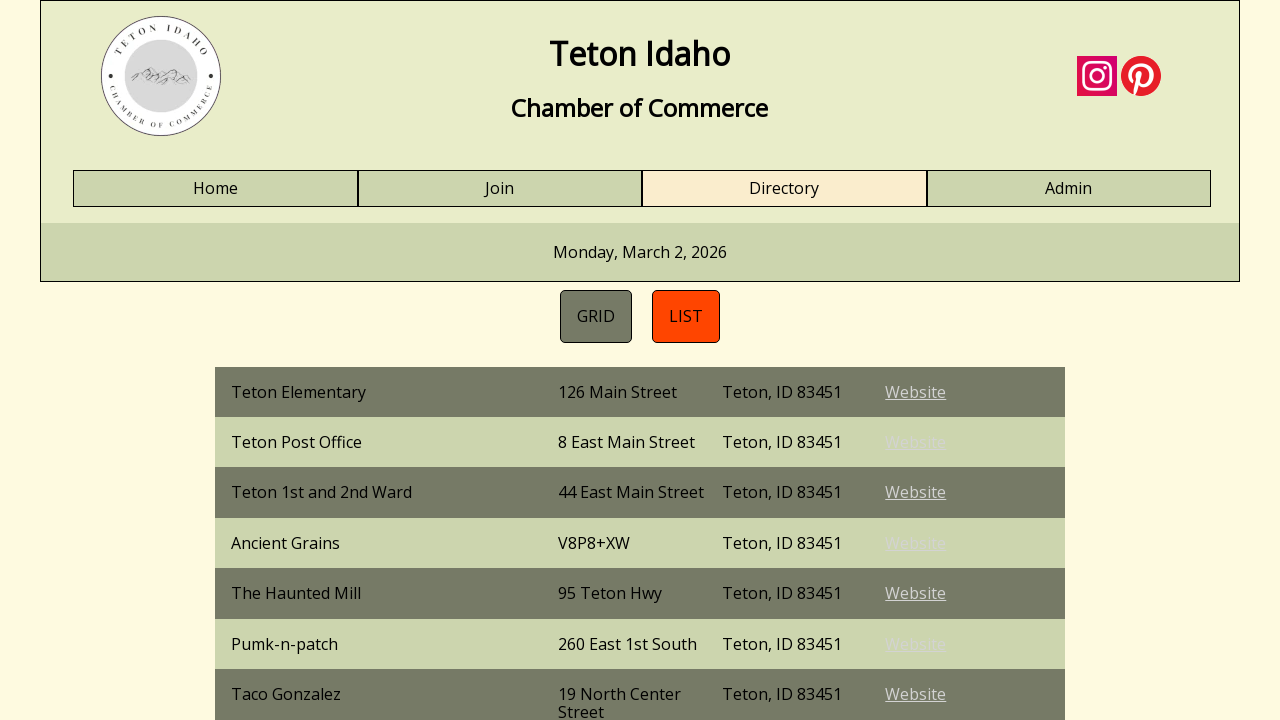

Verified business name 'Teton Turf and Tree' displays correctly in list view
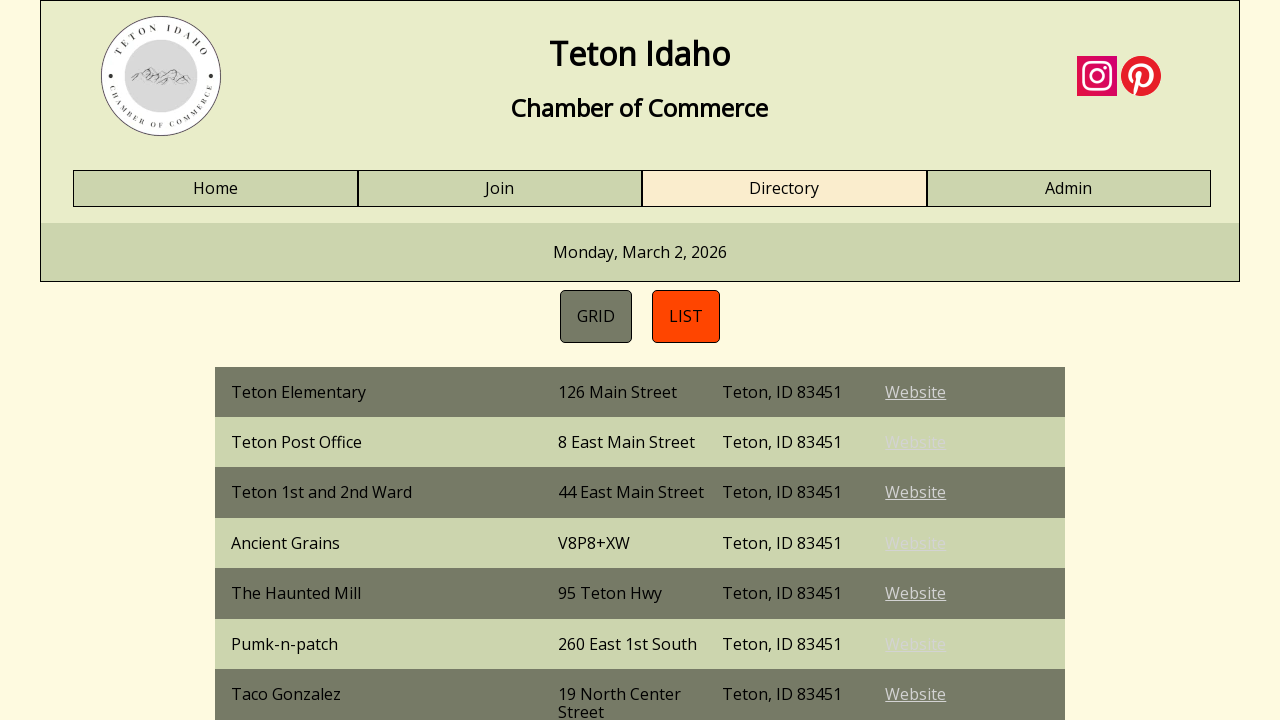

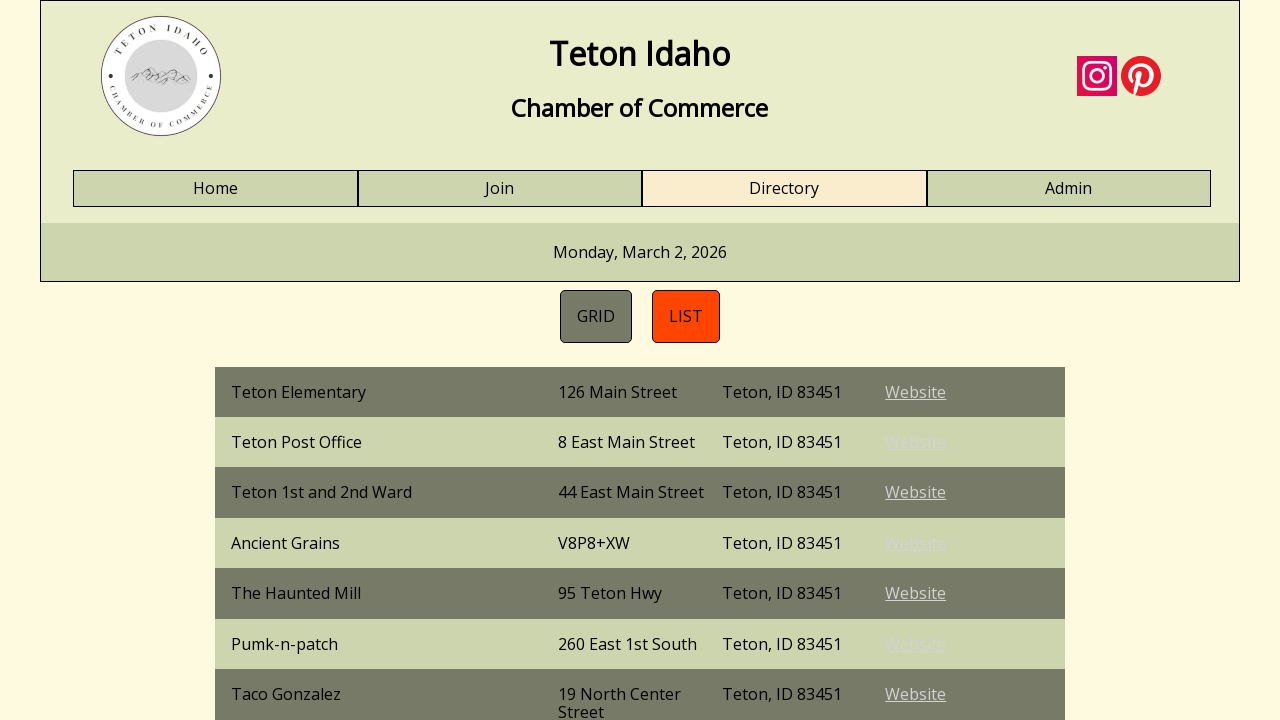